Navigates to a Brazilian exchange rate website to view gold prices

Starting URL: https://www.melhorcambio.com/ouro-hoje

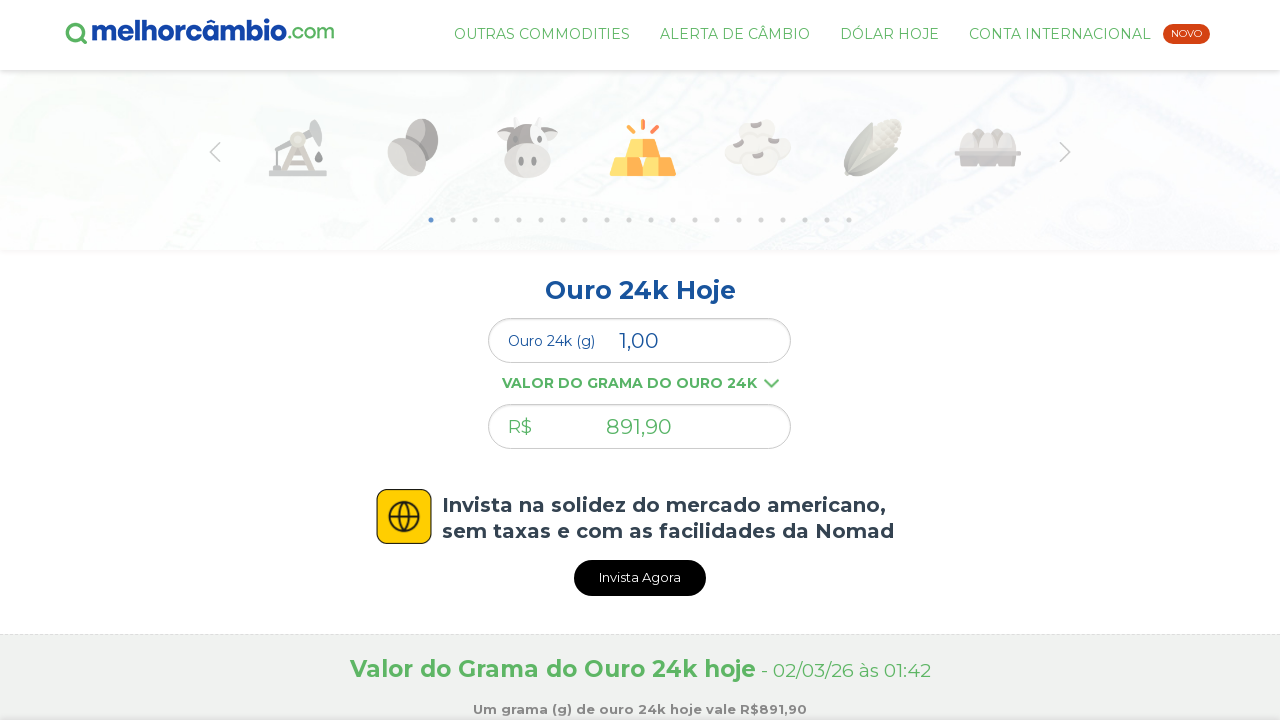

Waited for gold price element (#comercial) to be visible on the page
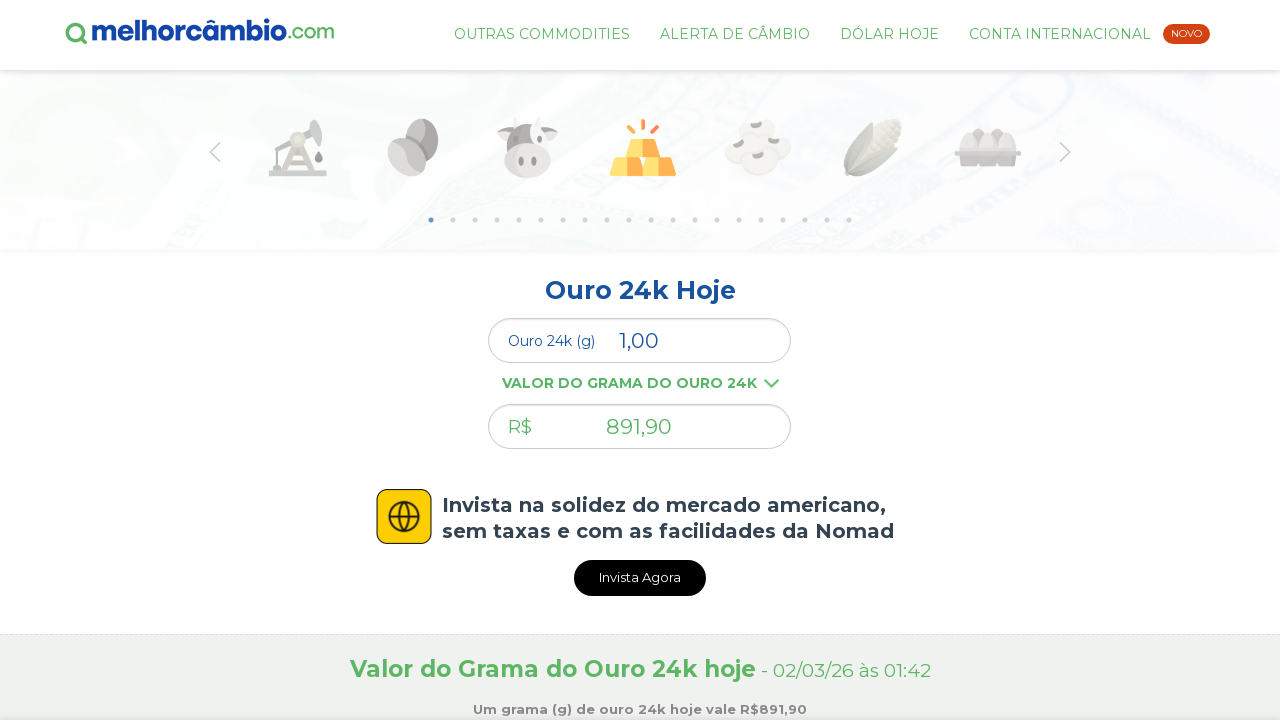

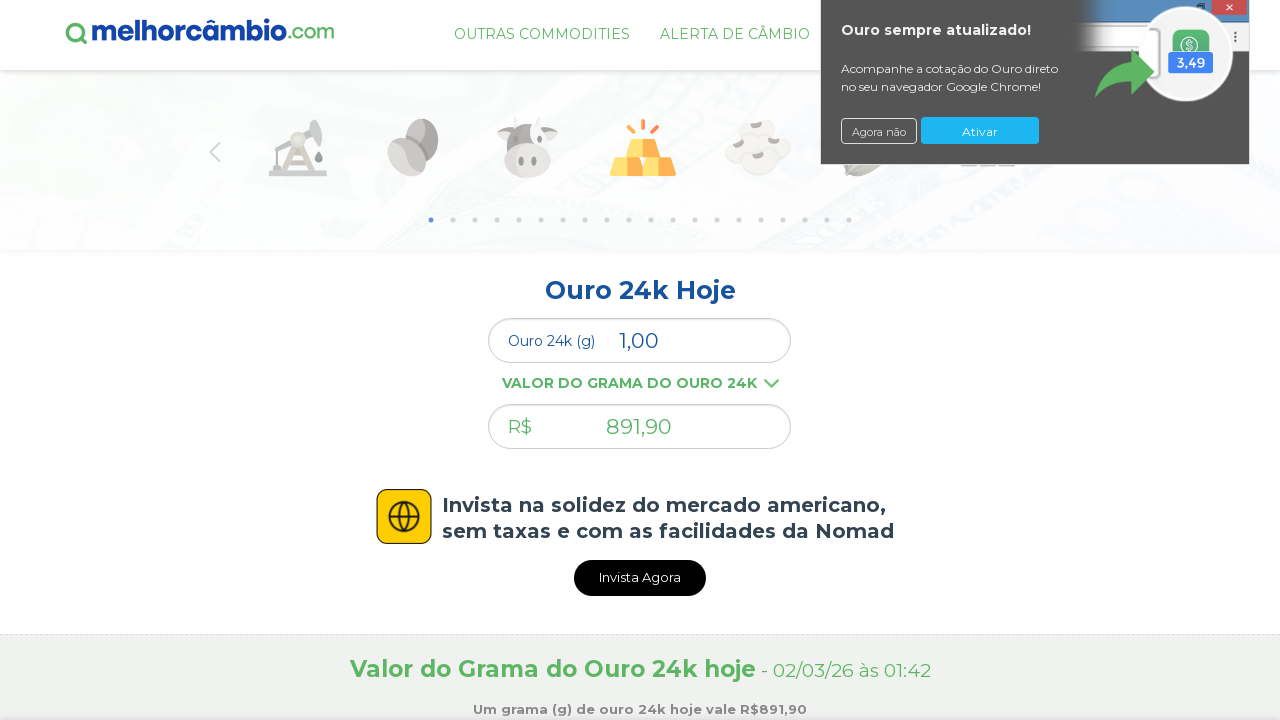